Tests A/B test opt-out by adding an opt-out cookie before navigating to the A/B test page, then verifying the page shows "No A/B Test".

Starting URL: http://the-internet.herokuapp.com

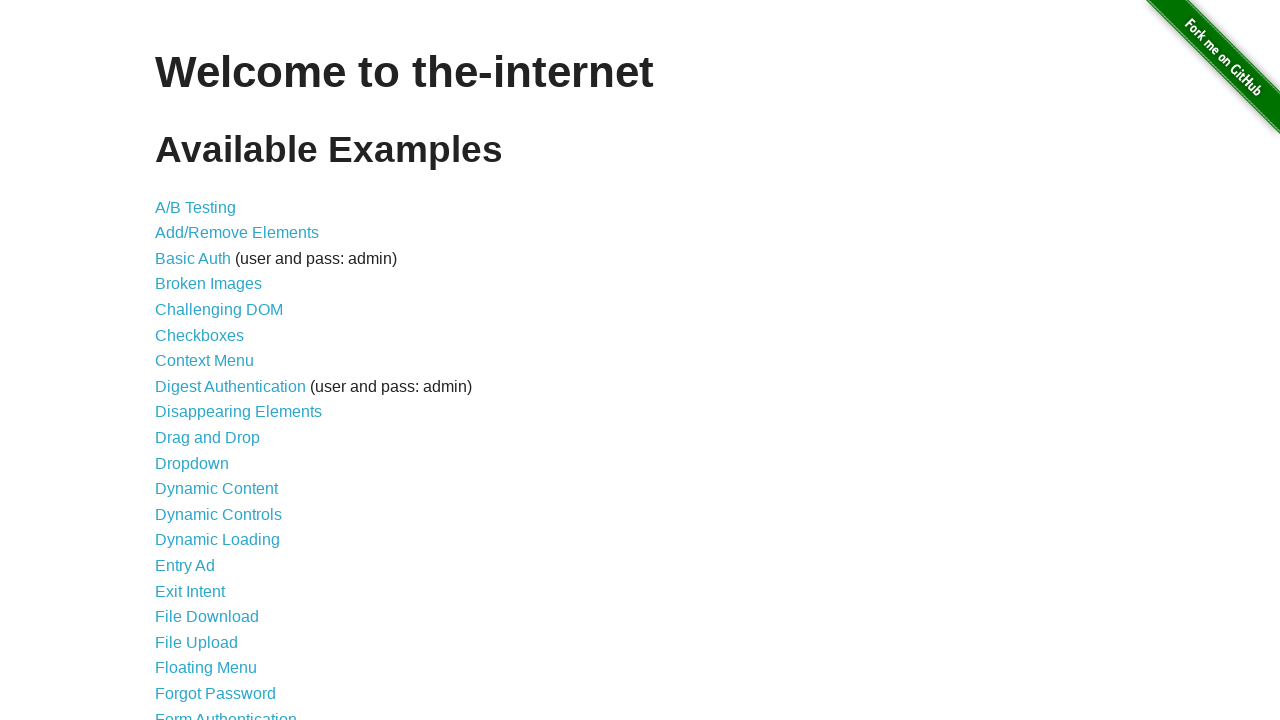

Added optimizelyOptOut cookie to opt out of A/B test
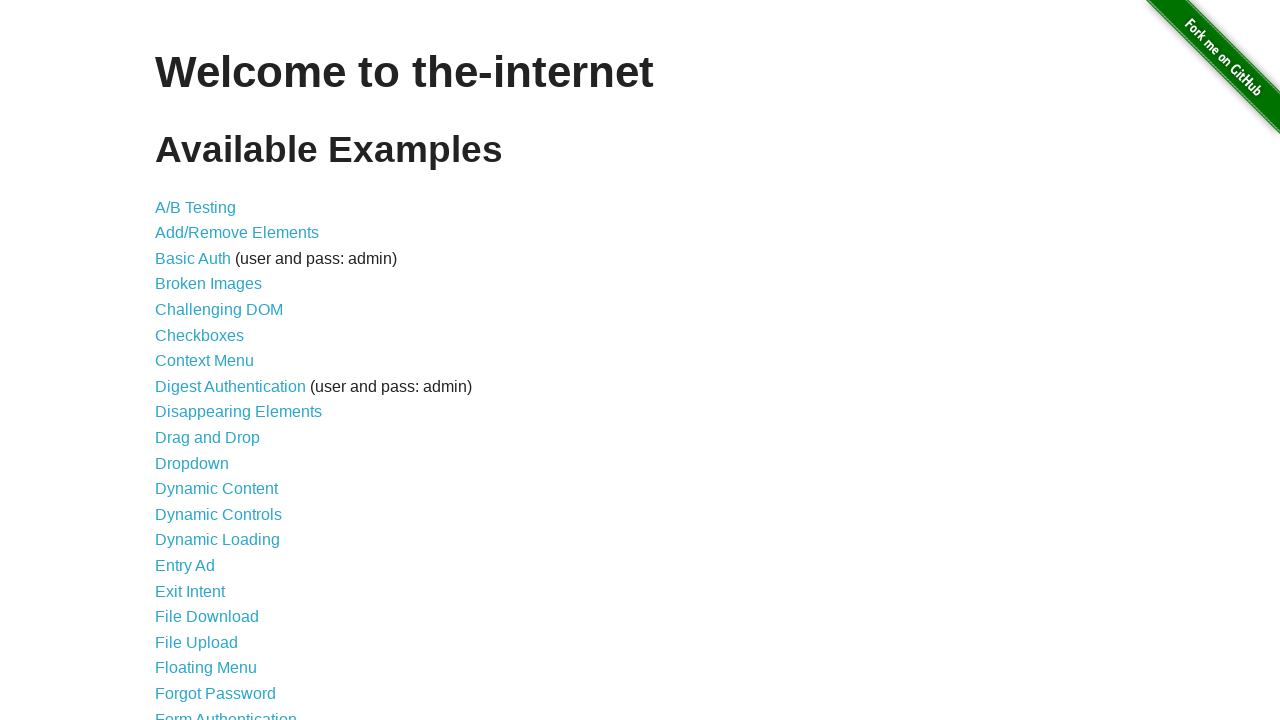

Navigated to A/B test page
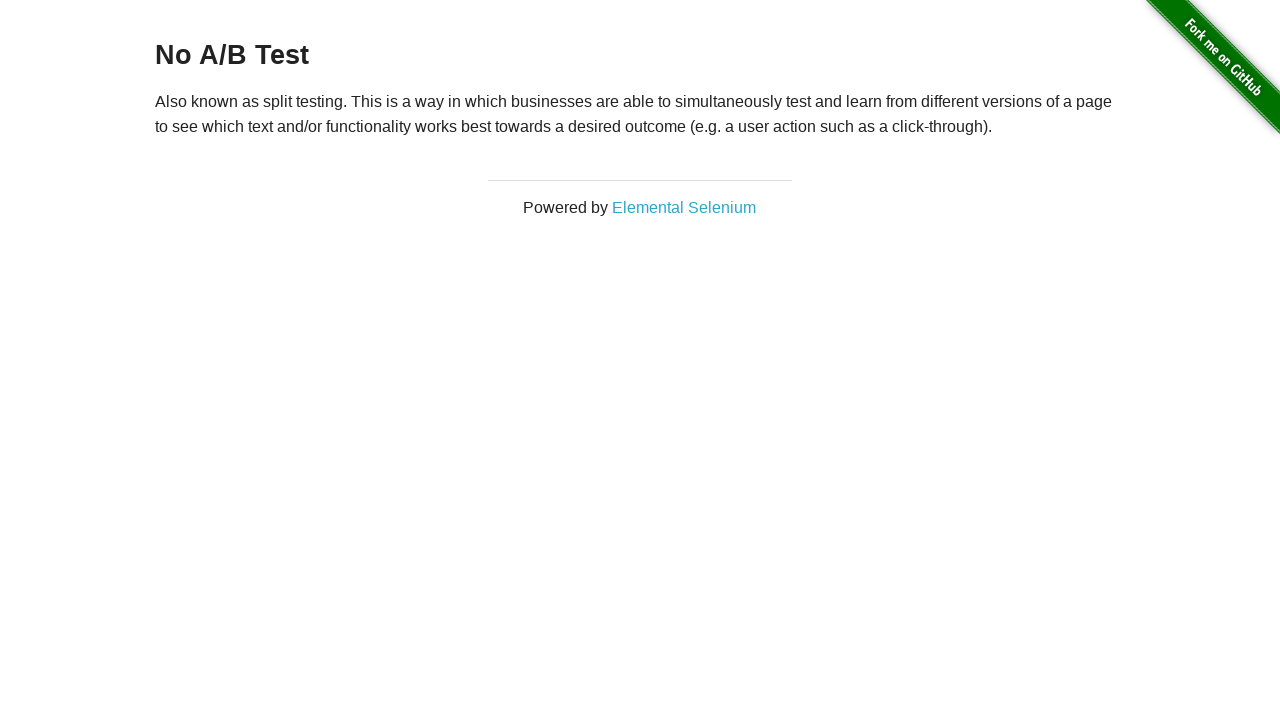

Located h3 heading element
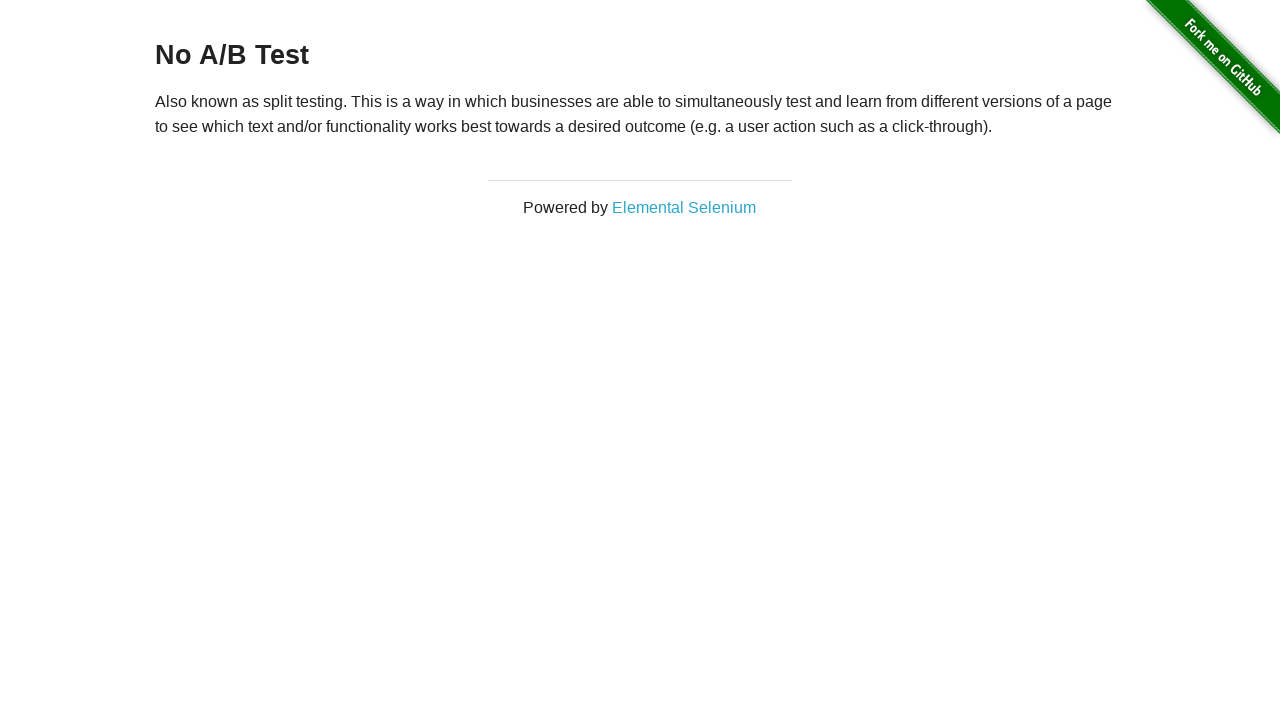

Waited for h3 heading to be visible
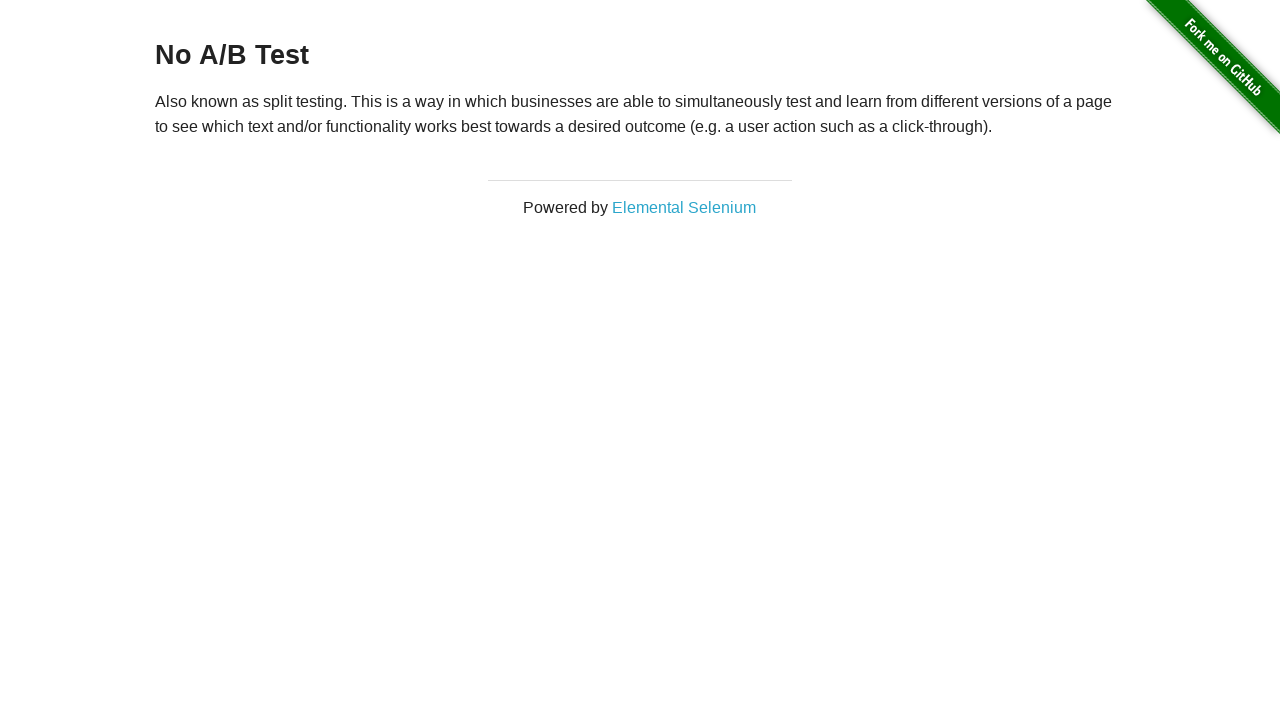

Verified heading text starts with 'No A/B Test' - opt-out successful
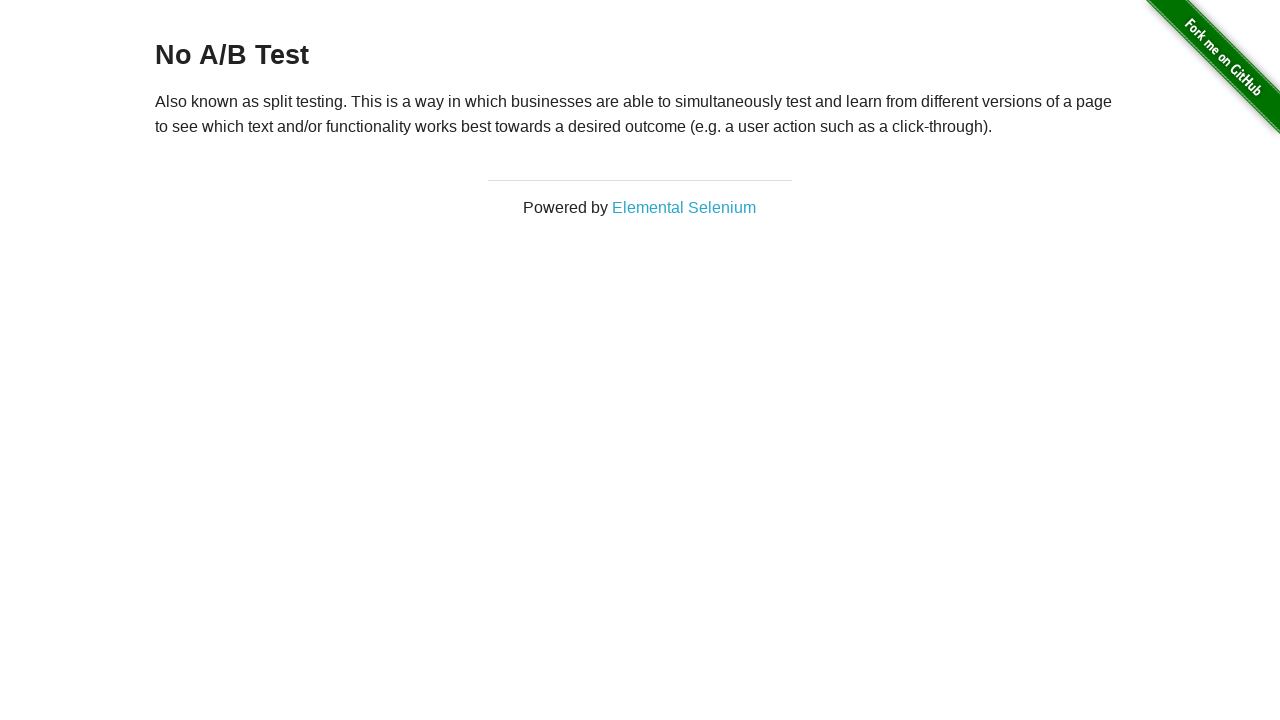

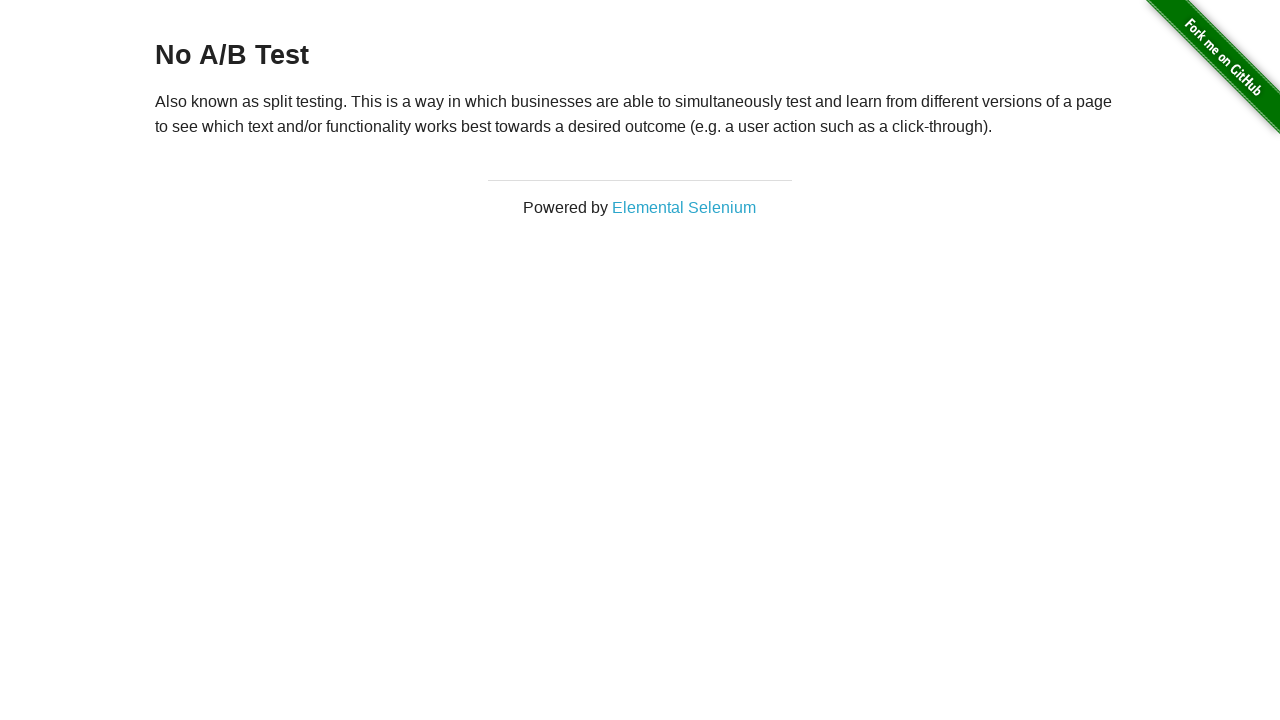